Tests dismissing a JavaScript confirm dialog and verifies the Cancel result message

Starting URL: https://the-internet.herokuapp.com/javascript_alerts

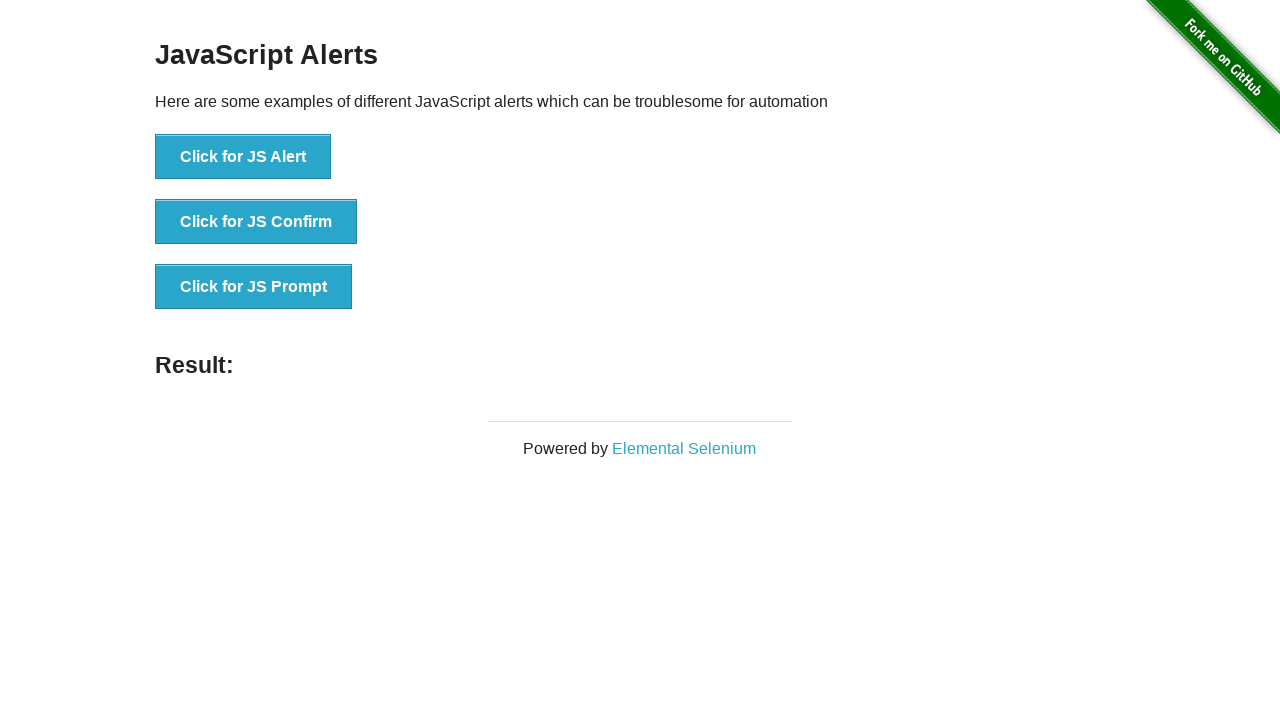

Set up dialog handler to dismiss JavaScript confirm dialog
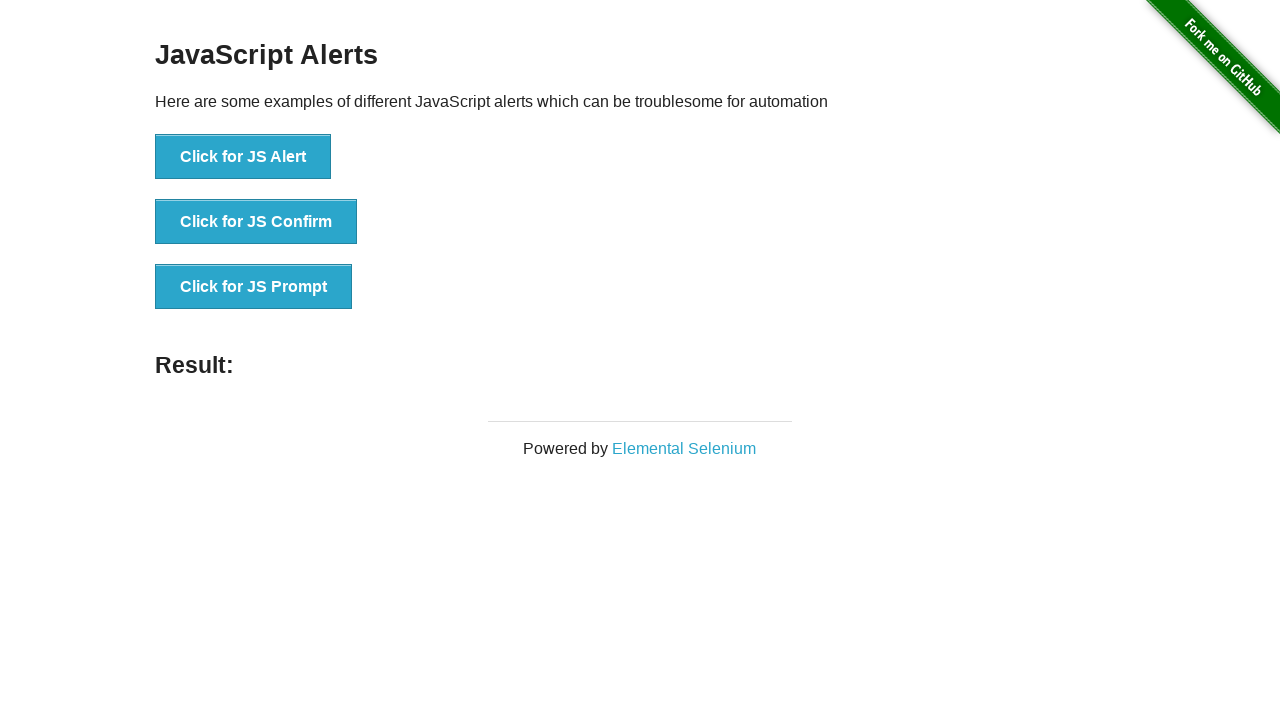

Clicked the JavaScript Confirm button at (256, 222) on [onclick='jsConfirm()']
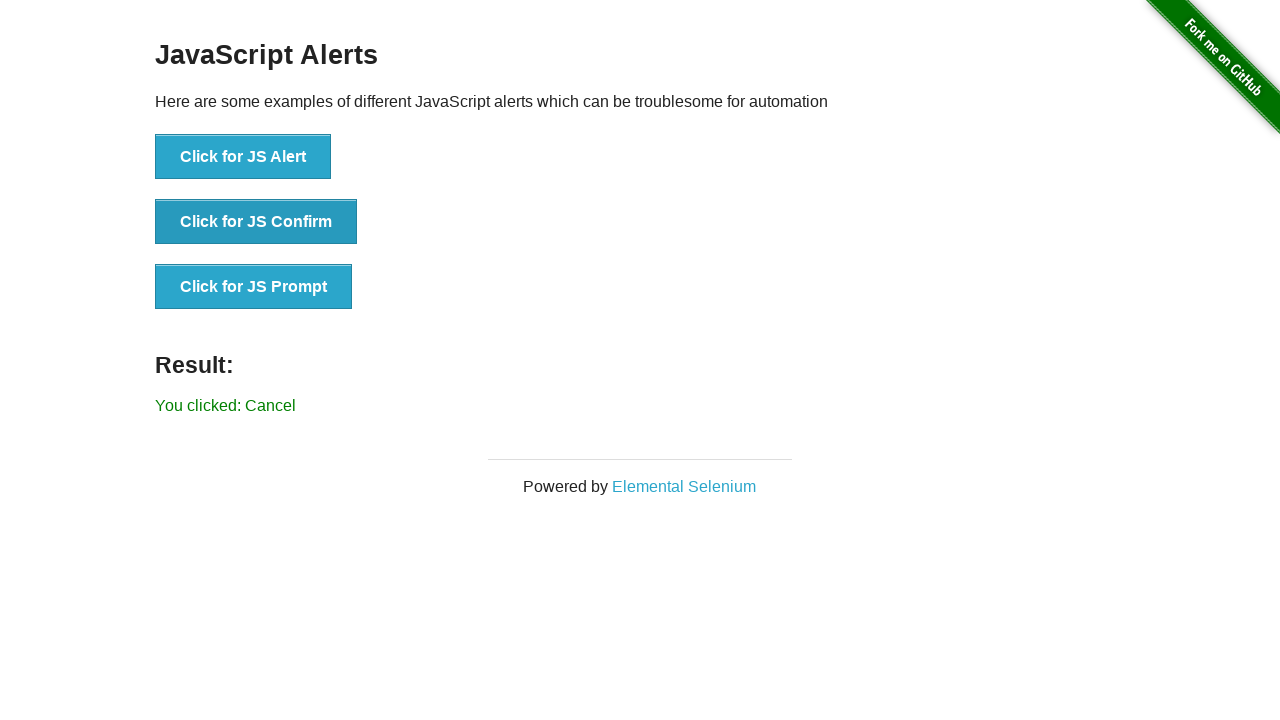

Result message element loaded
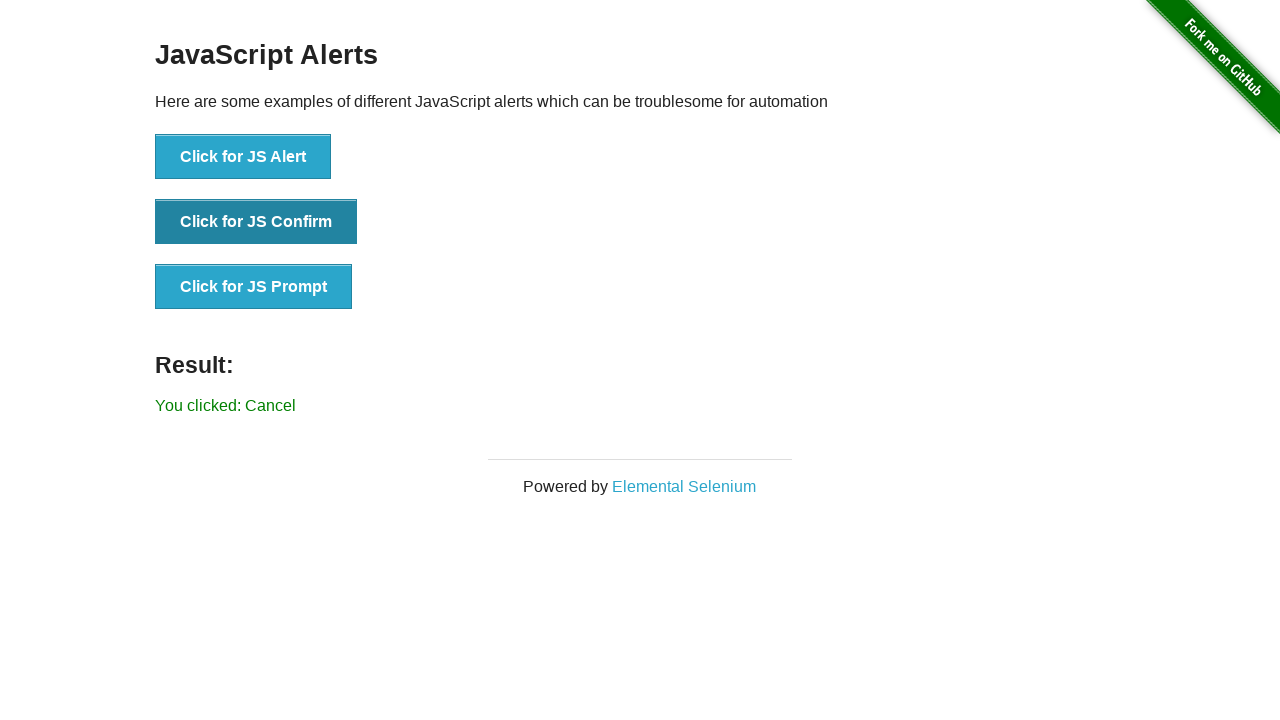

Retrieved result text from the page
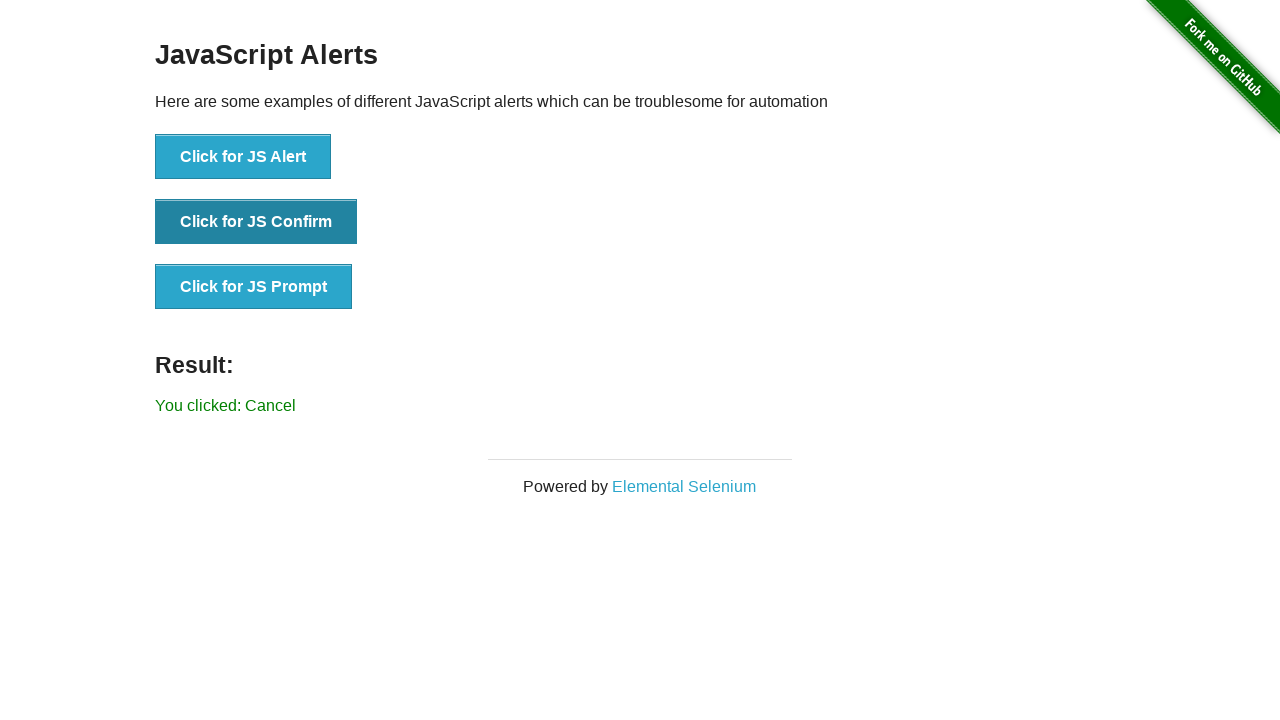

Verified that result text is 'You clicked: Cancel'
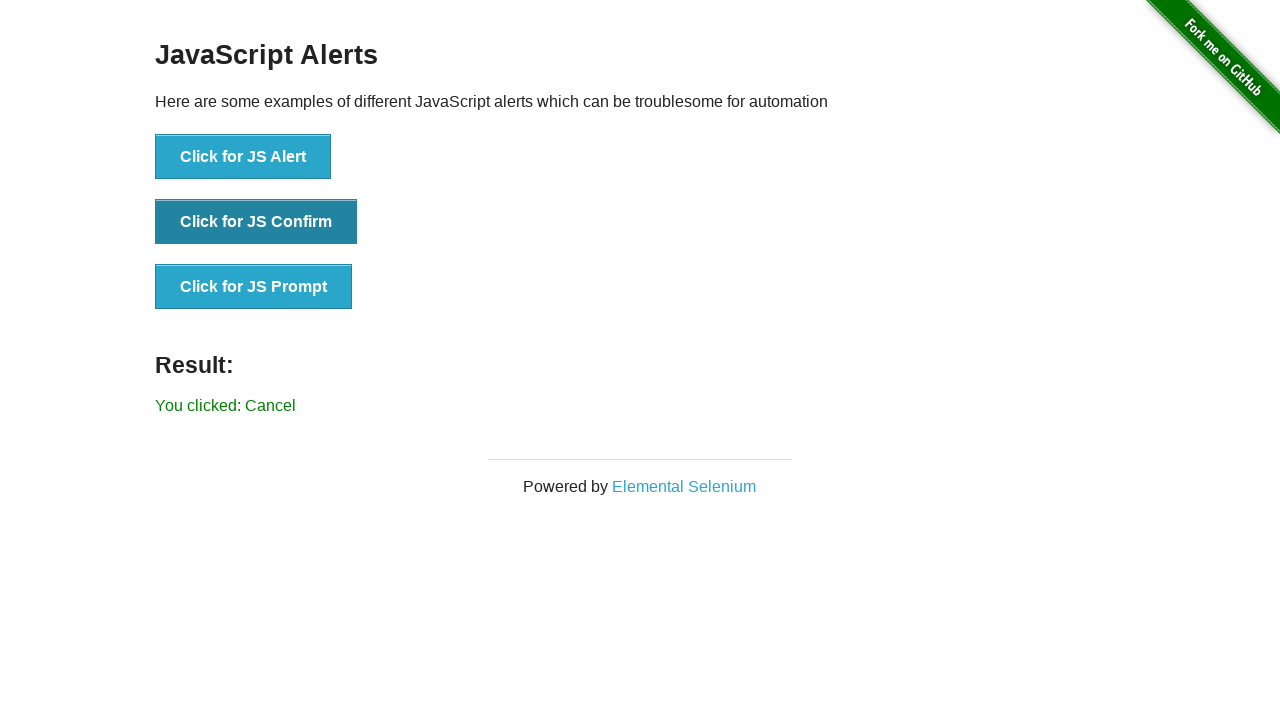

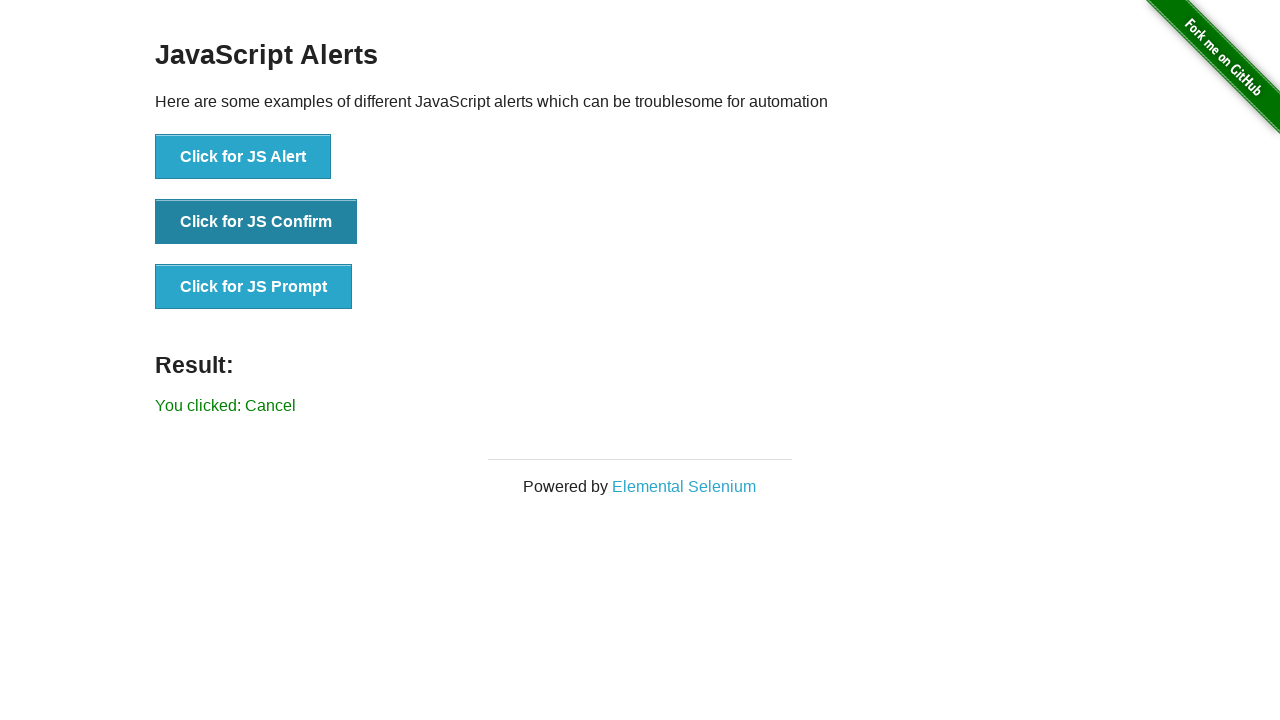